Tests form field interaction with page refresh, demonstrating how to handle stale element references by re-finding elements after refresh

Starting URL: https://www.orangehrm.com/orangehrm-30-day-trial/

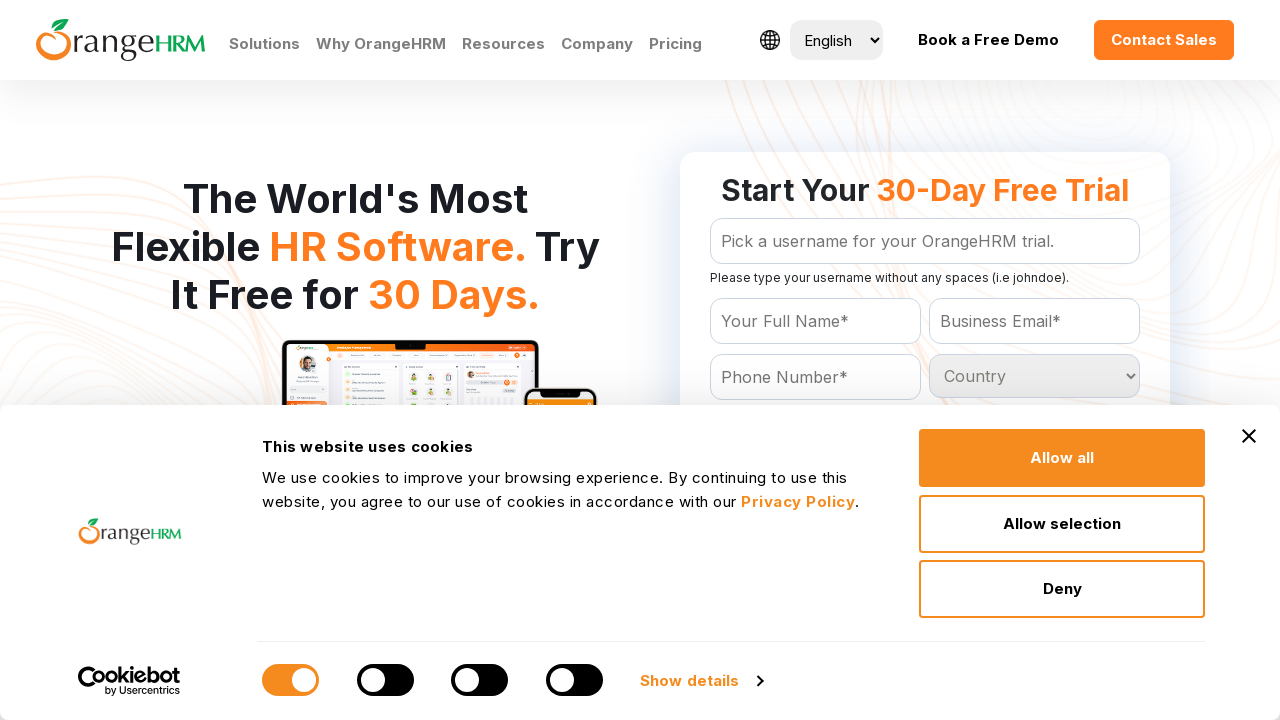

Filled Name field with 'Sathya' on #Form_getForm_Name
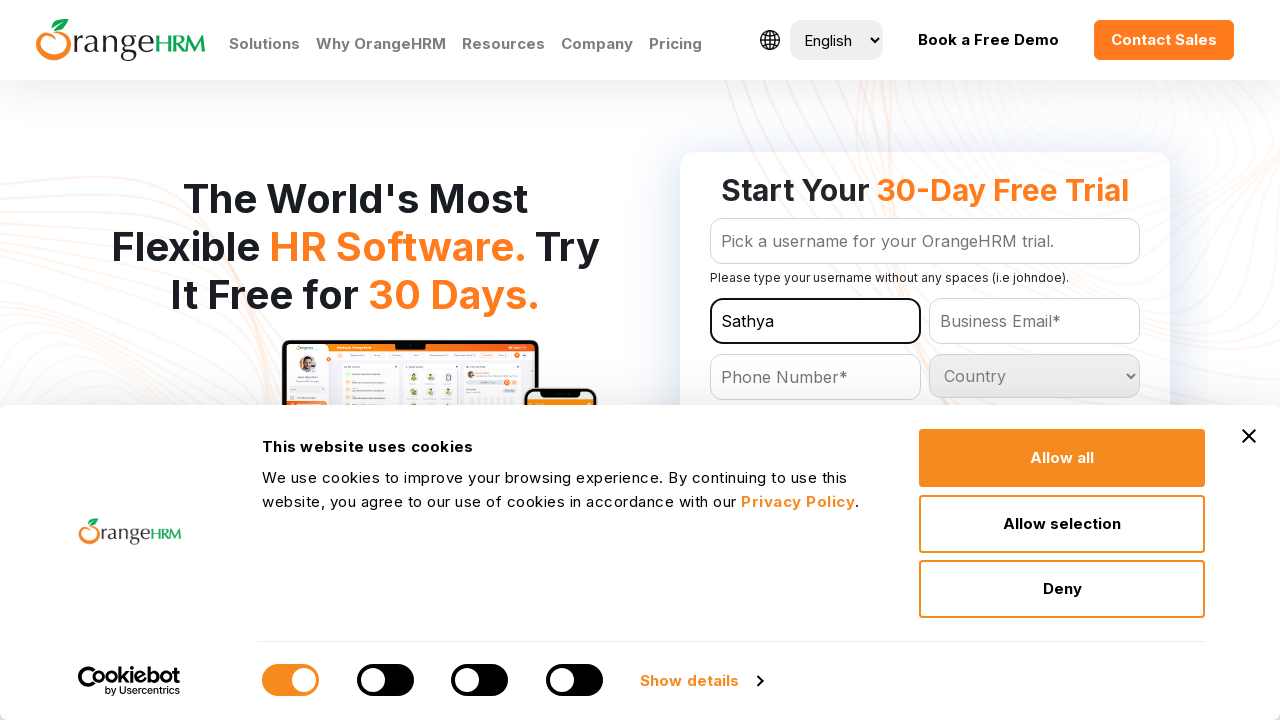

Refreshed the page to demonstrate stale element handling
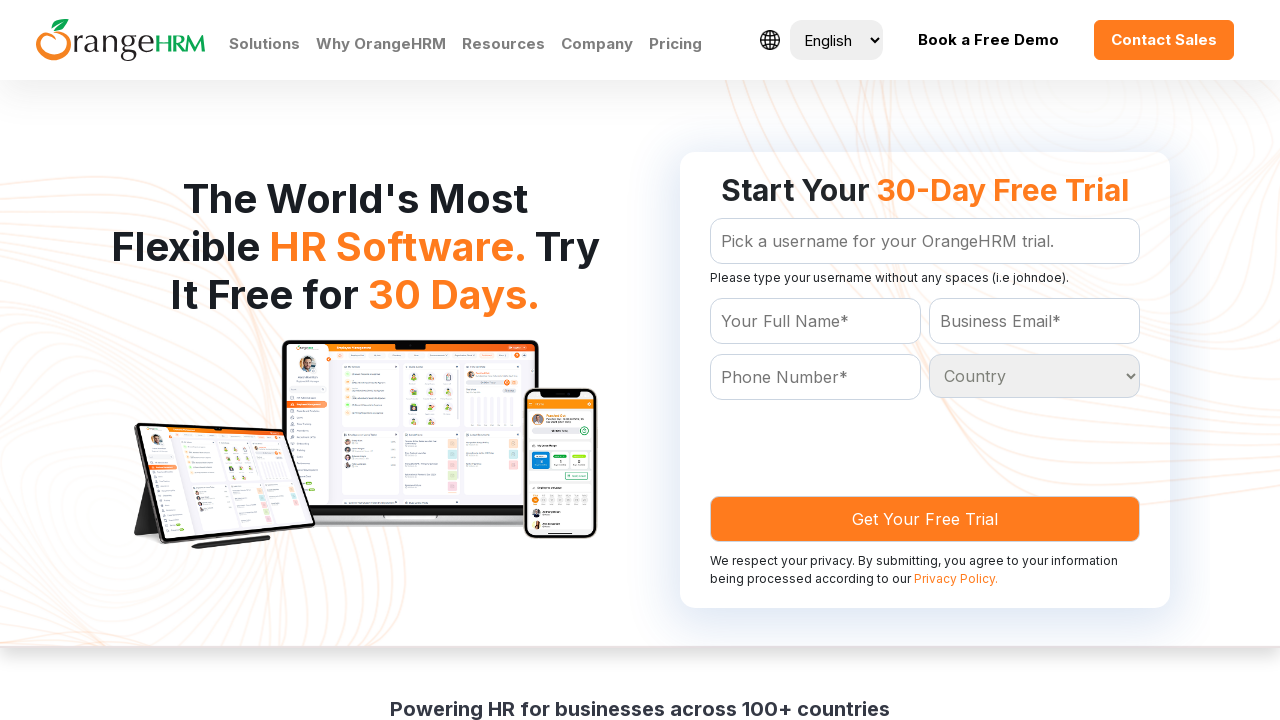

Waited for Name field to be available after page refresh
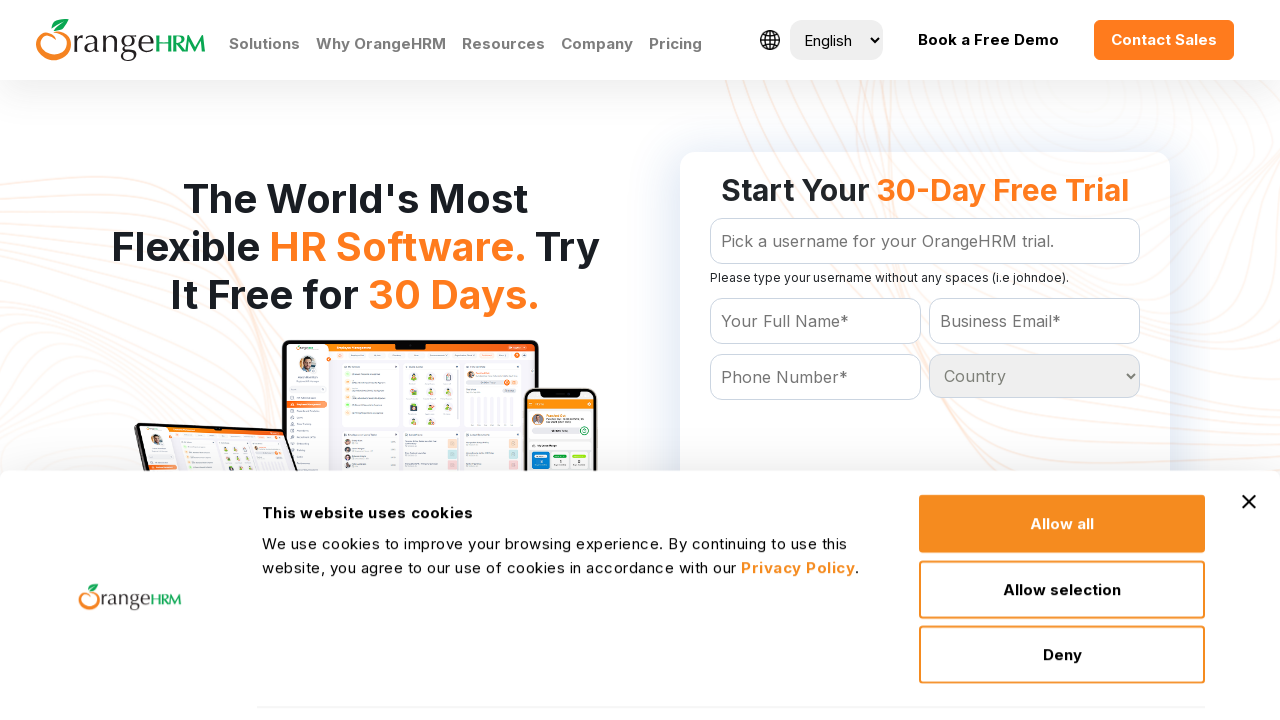

Filled Name field with 'SathyaK' after re-finding the element on #Form_getForm_Name
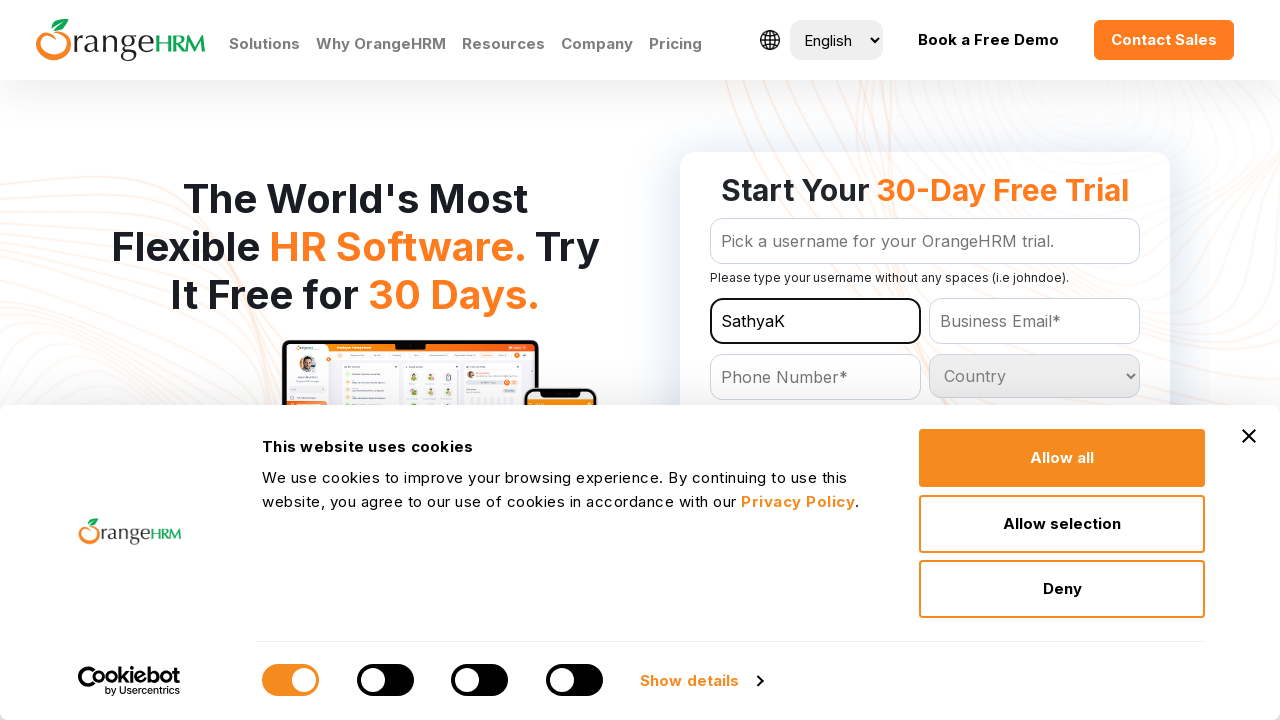

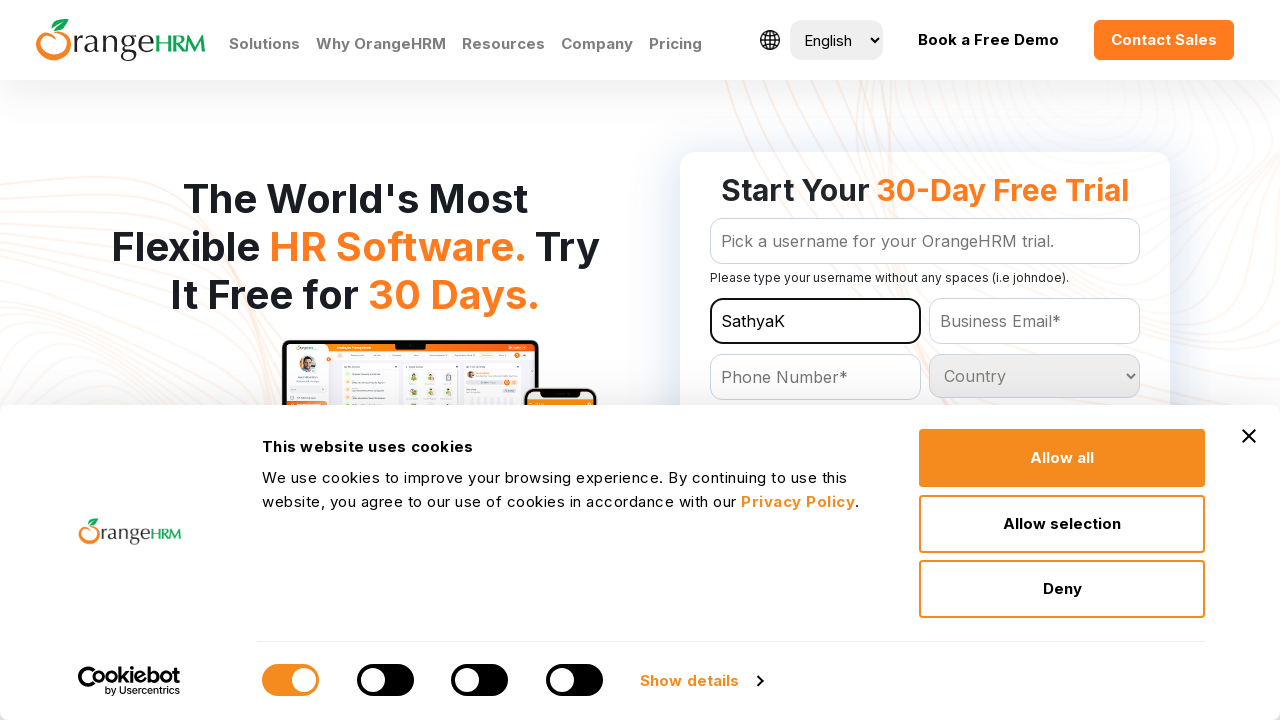